Tests the newsletter subscription radio button on a registration page by clicking it and verifying it remains enabled

Starting URL: https://awesomeqa.com/ui/index.php?route=account/register

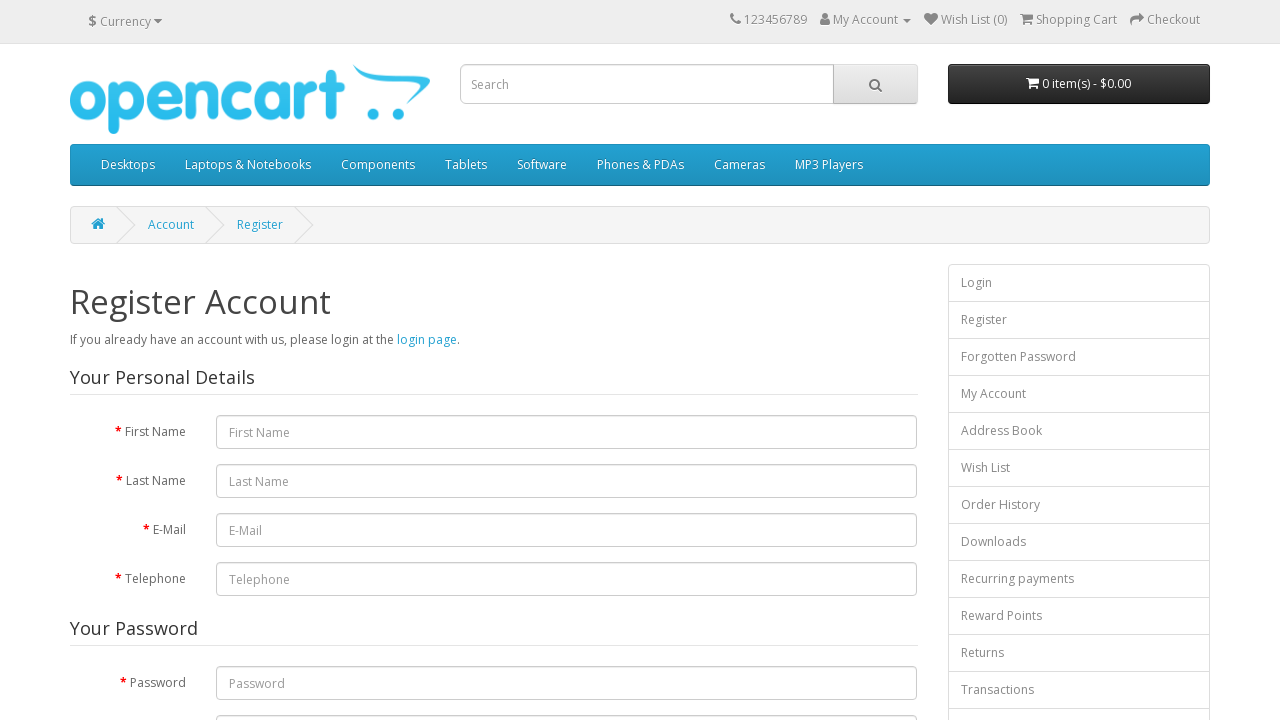

Navigated to registration page
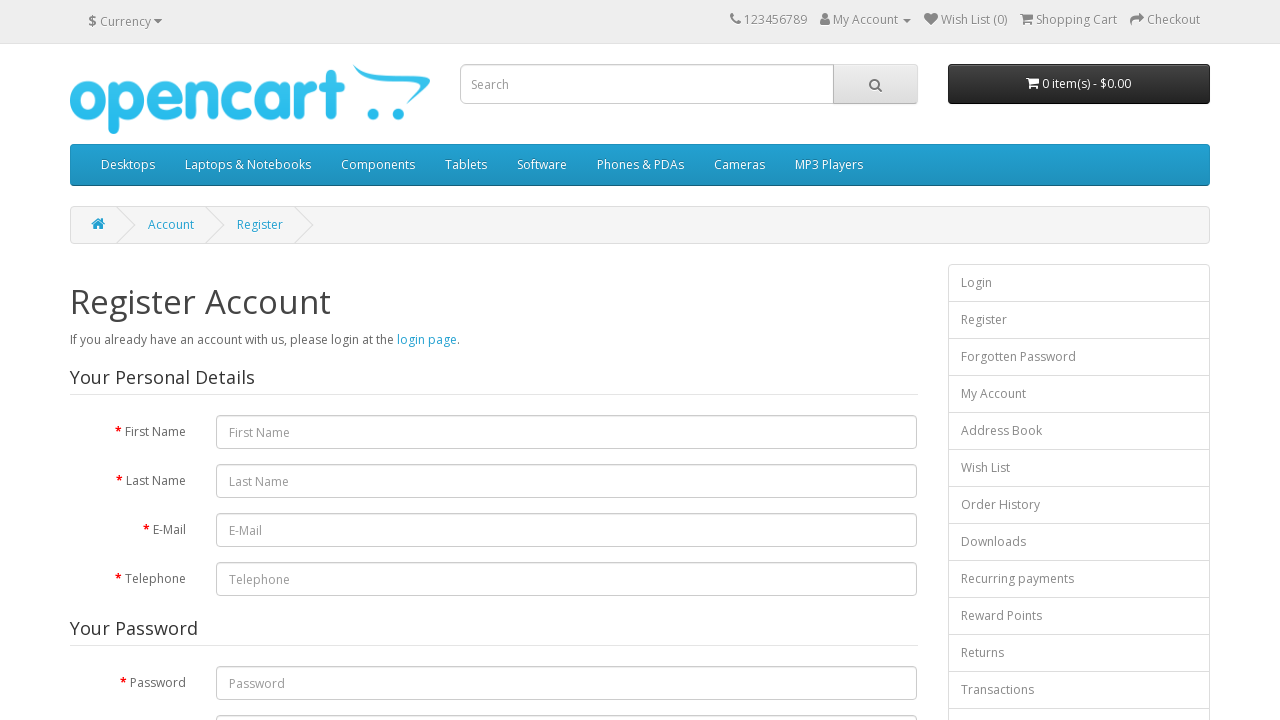

Clicked newsletter subscription radio button (Yes option) at (223, 373) on input[name='newsletter'][value='1']
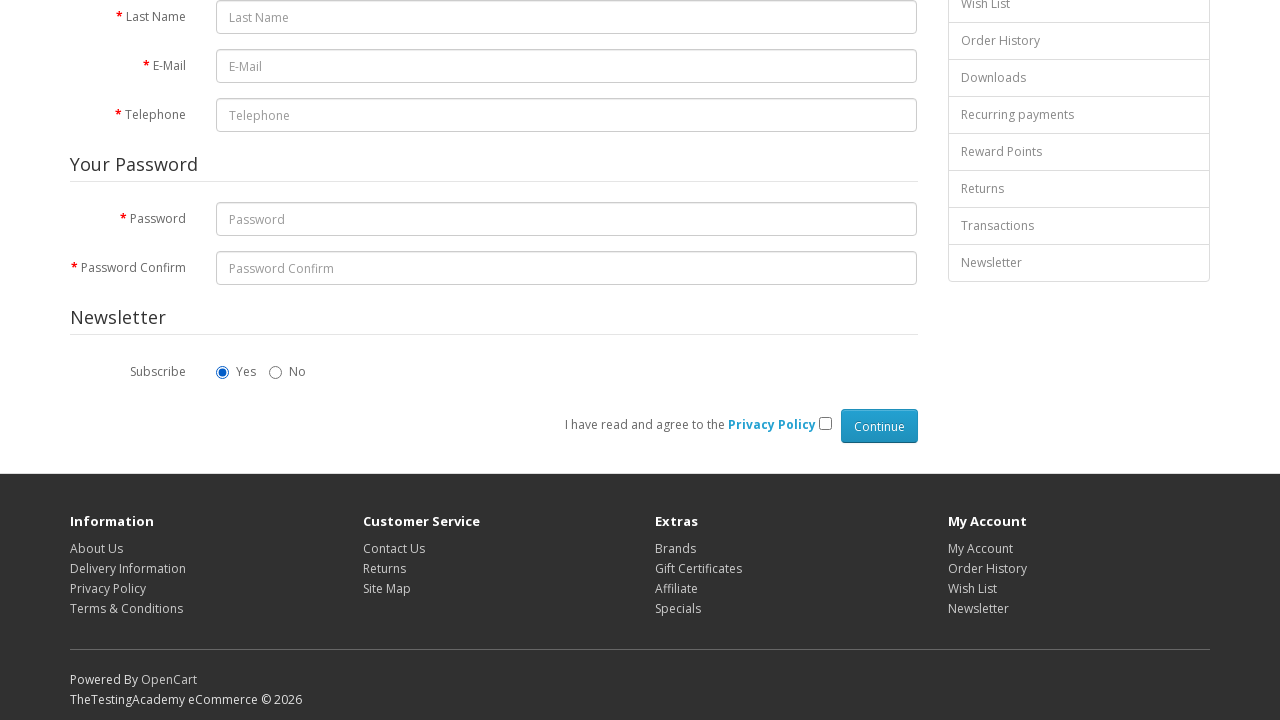

Verified newsletter radio button is enabled
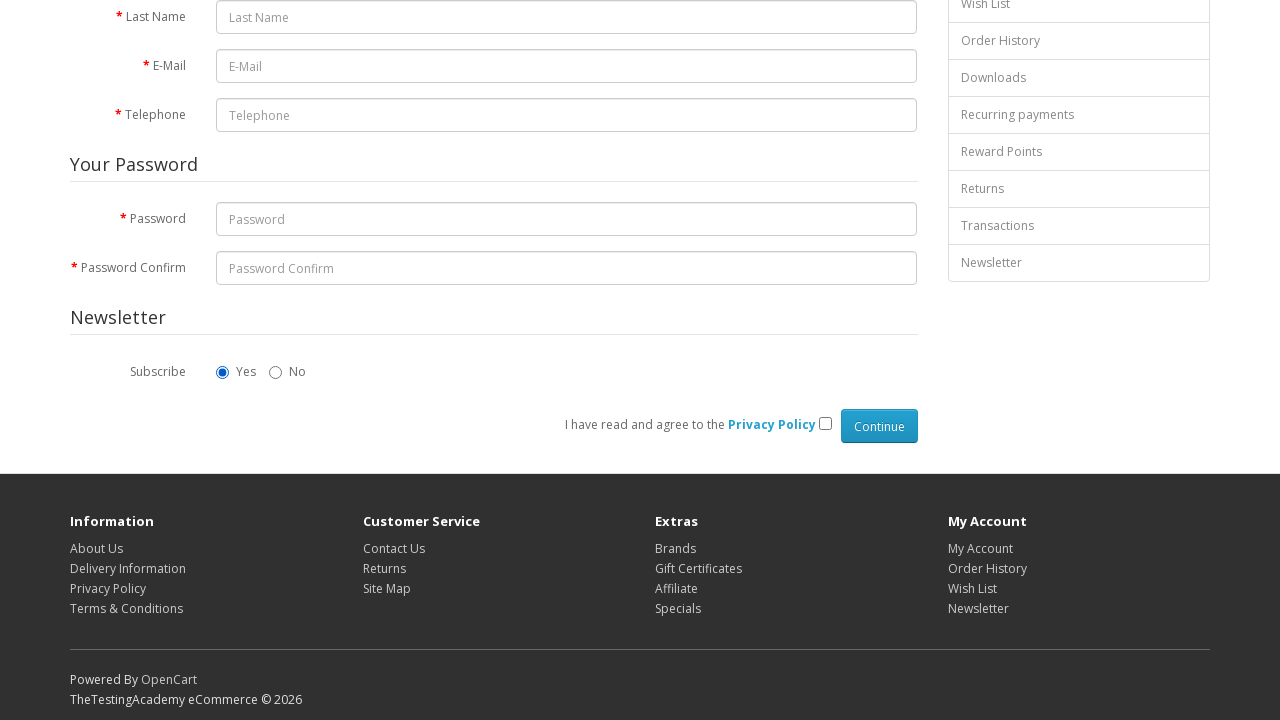

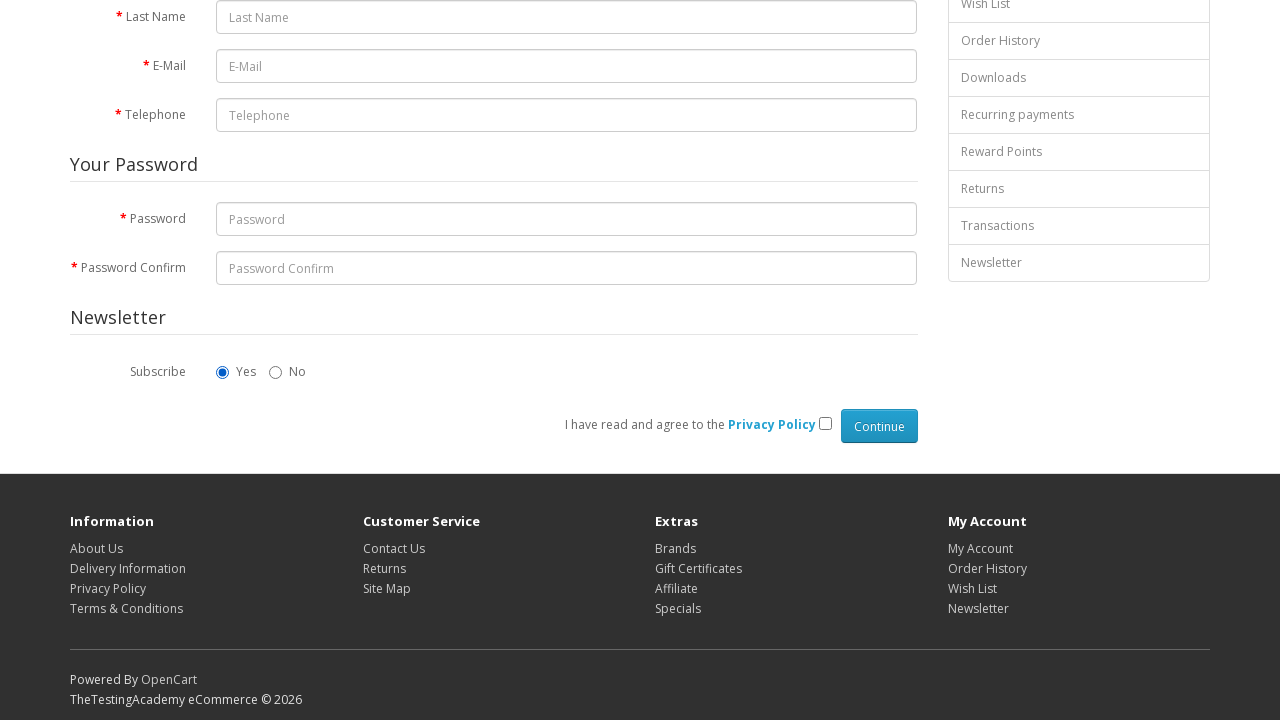